Tests a form that calculates the sum of two numbers displayed on the page and selects the result from a dropdown menu

Starting URL: http://suninjuly.github.io/selects2.html

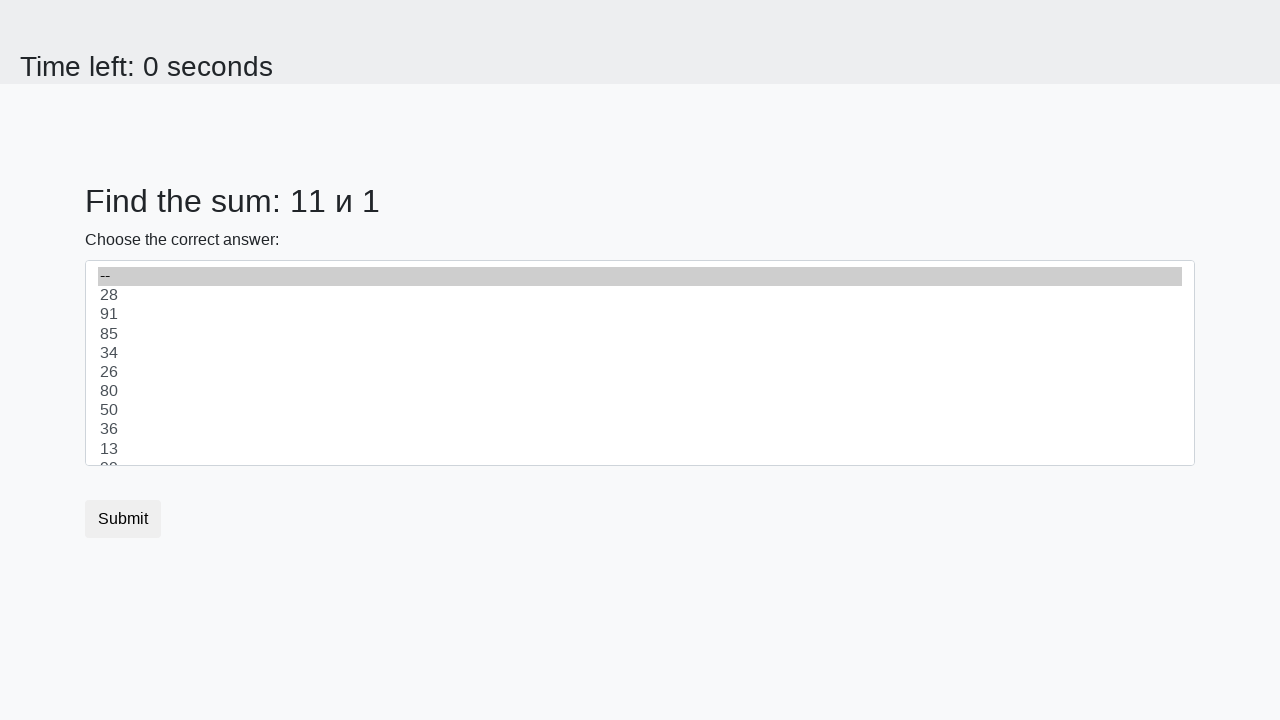

Retrieved first number from span#num1
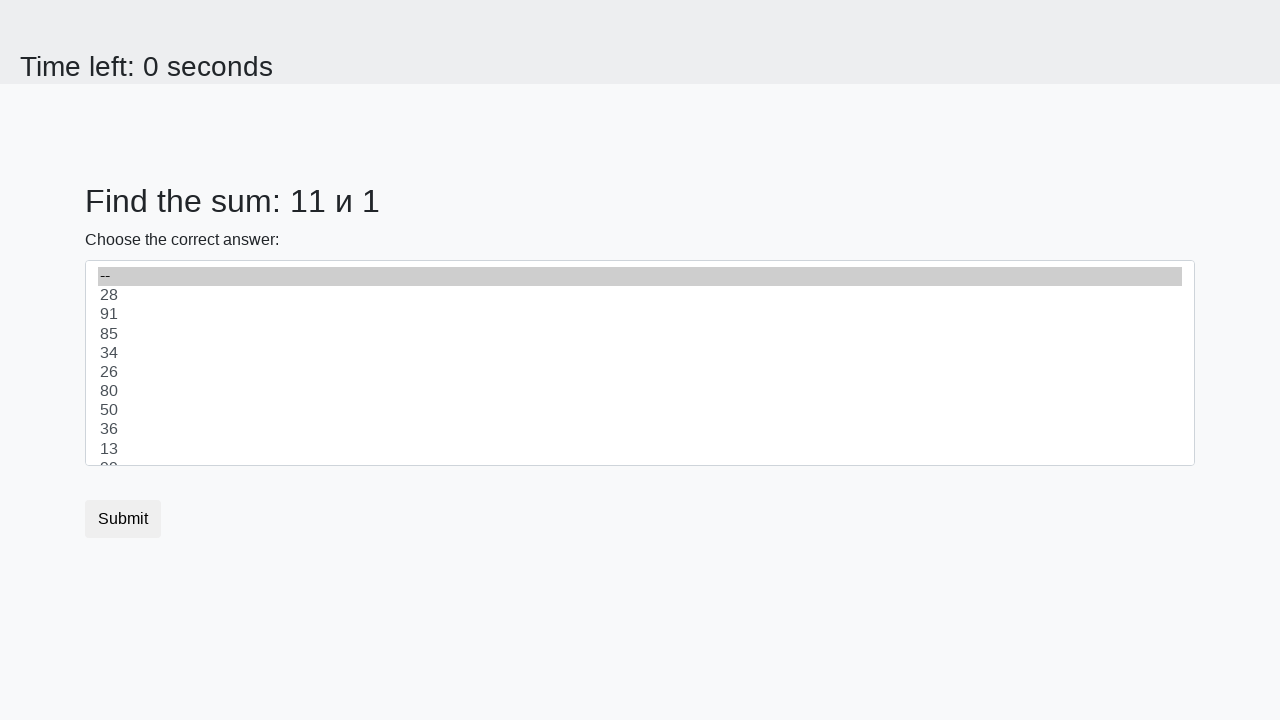

Retrieved second number from span#num2
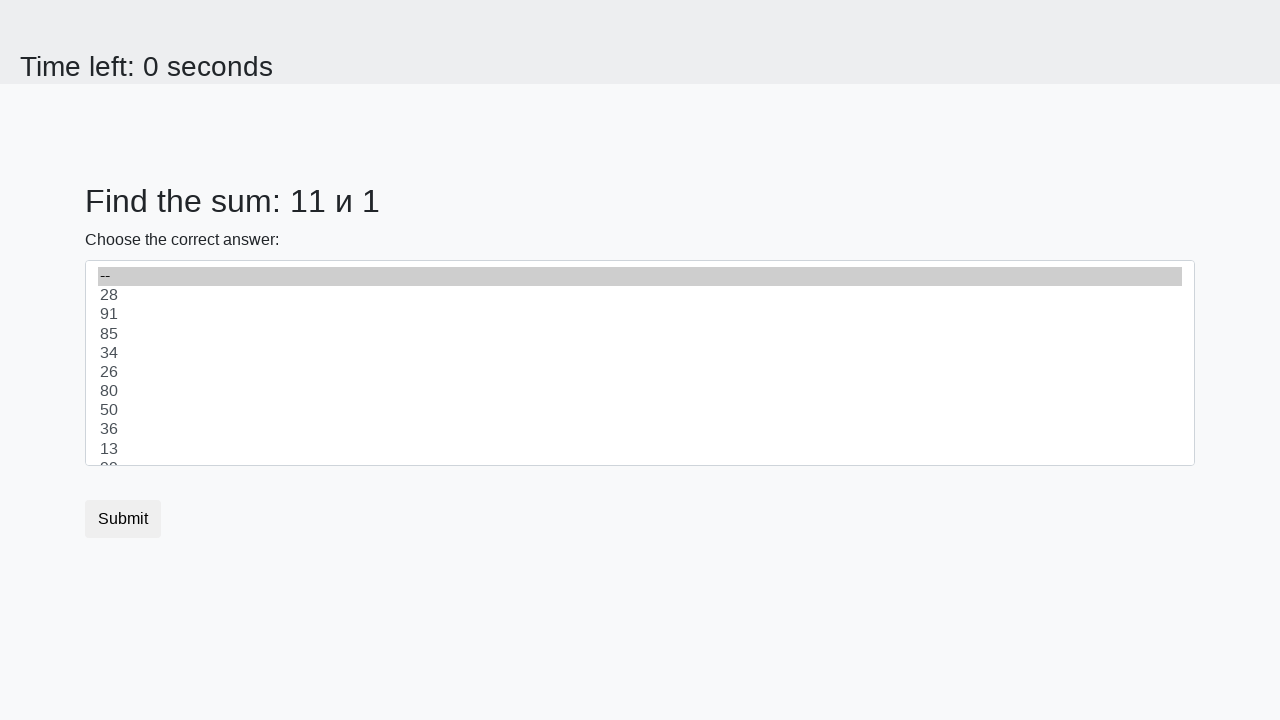

Calculated sum: 11 + 1 = 12
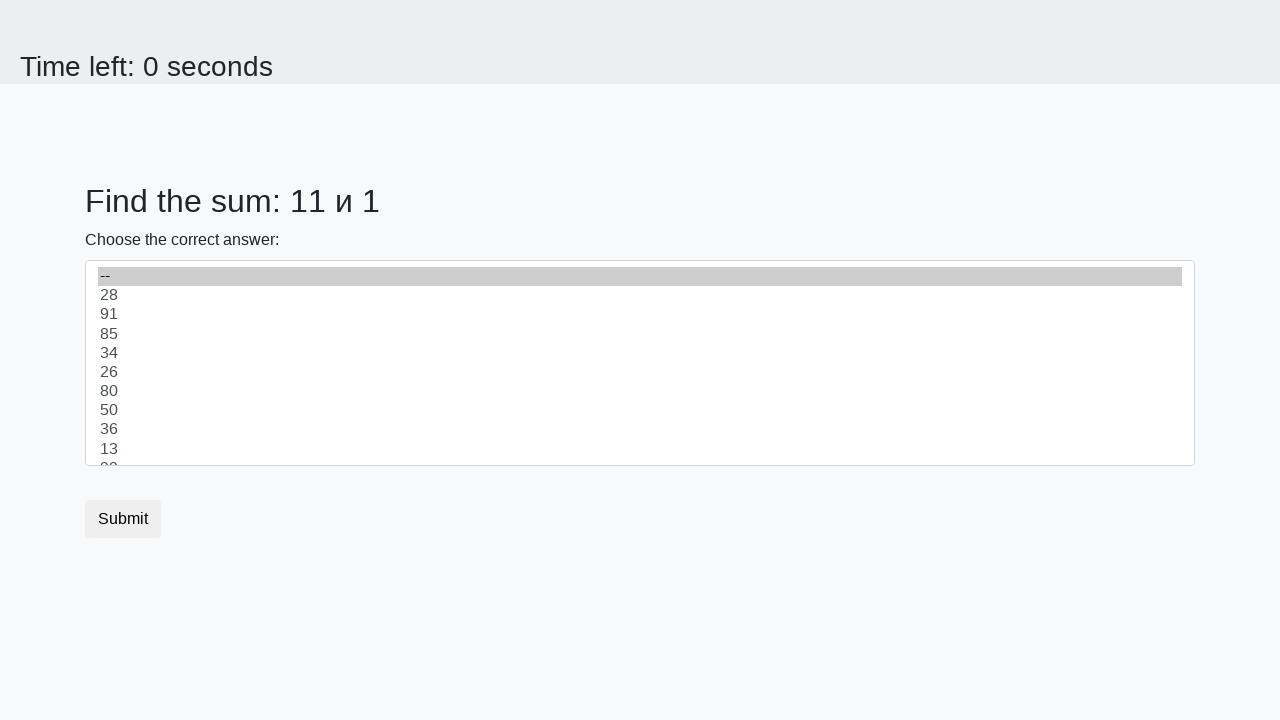

Selected sum value '12' from dropdown on select
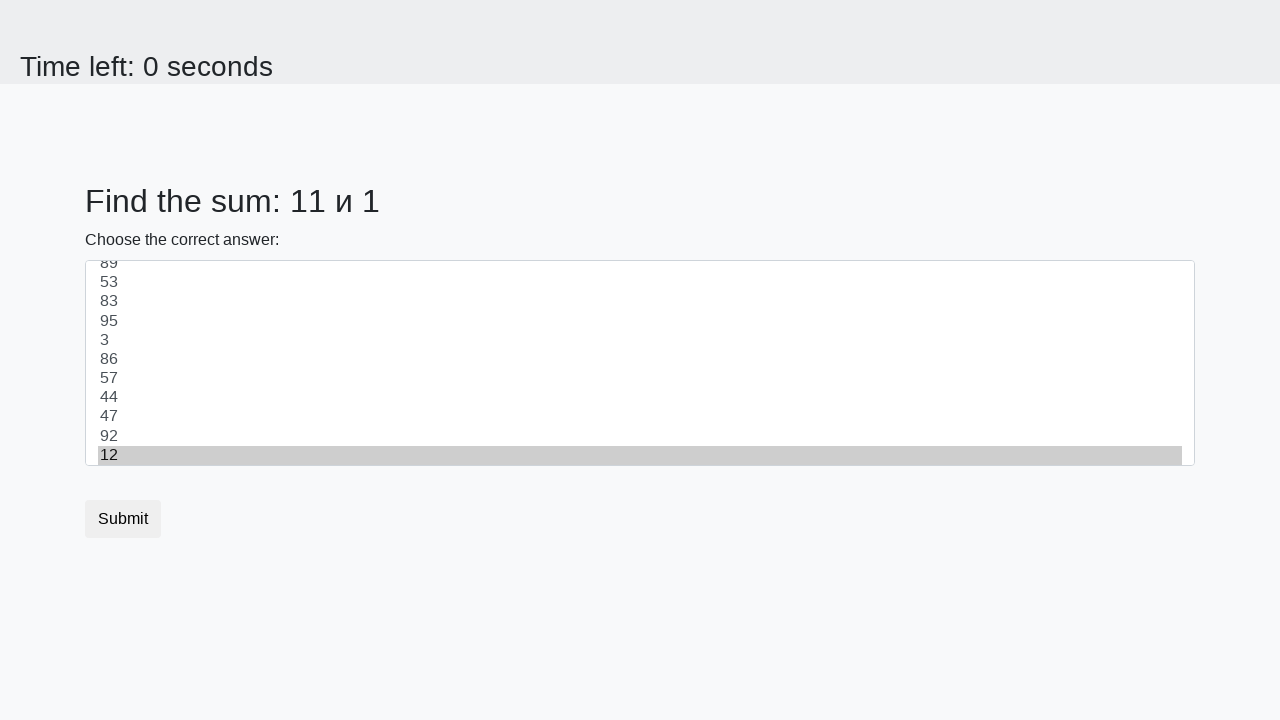

Clicked submit button at (123, 519) on .btn.btn-default
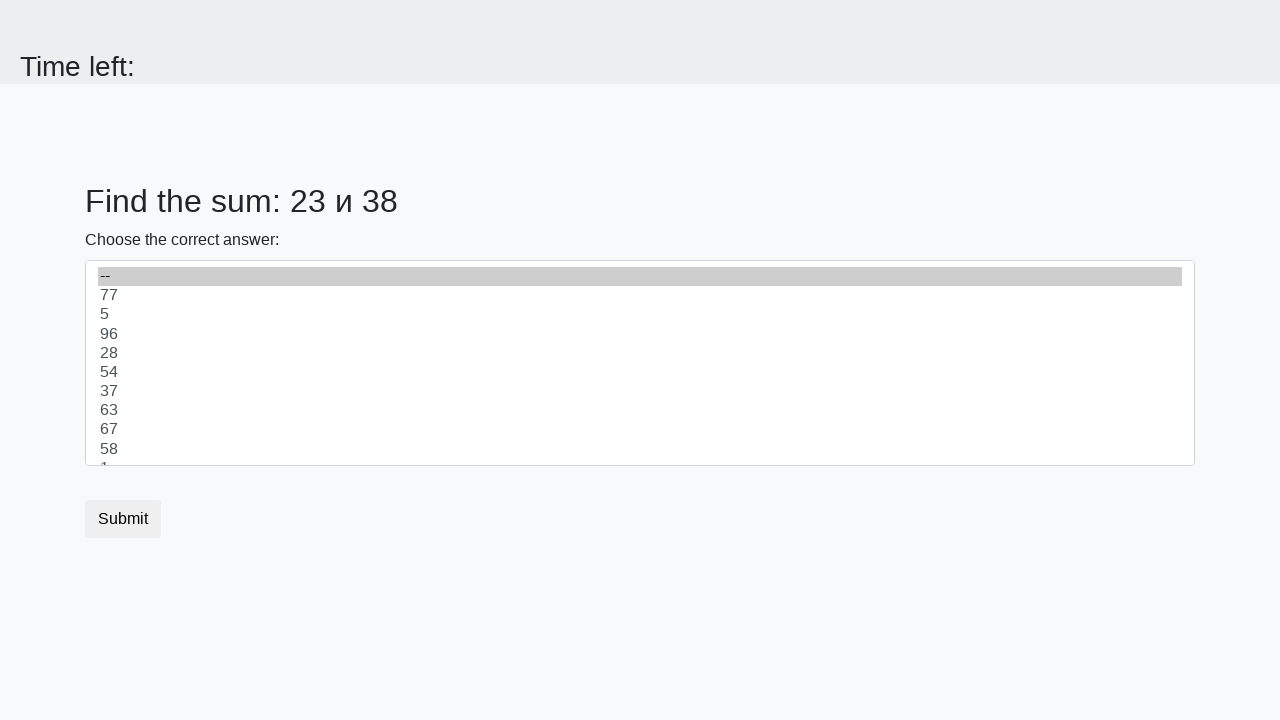

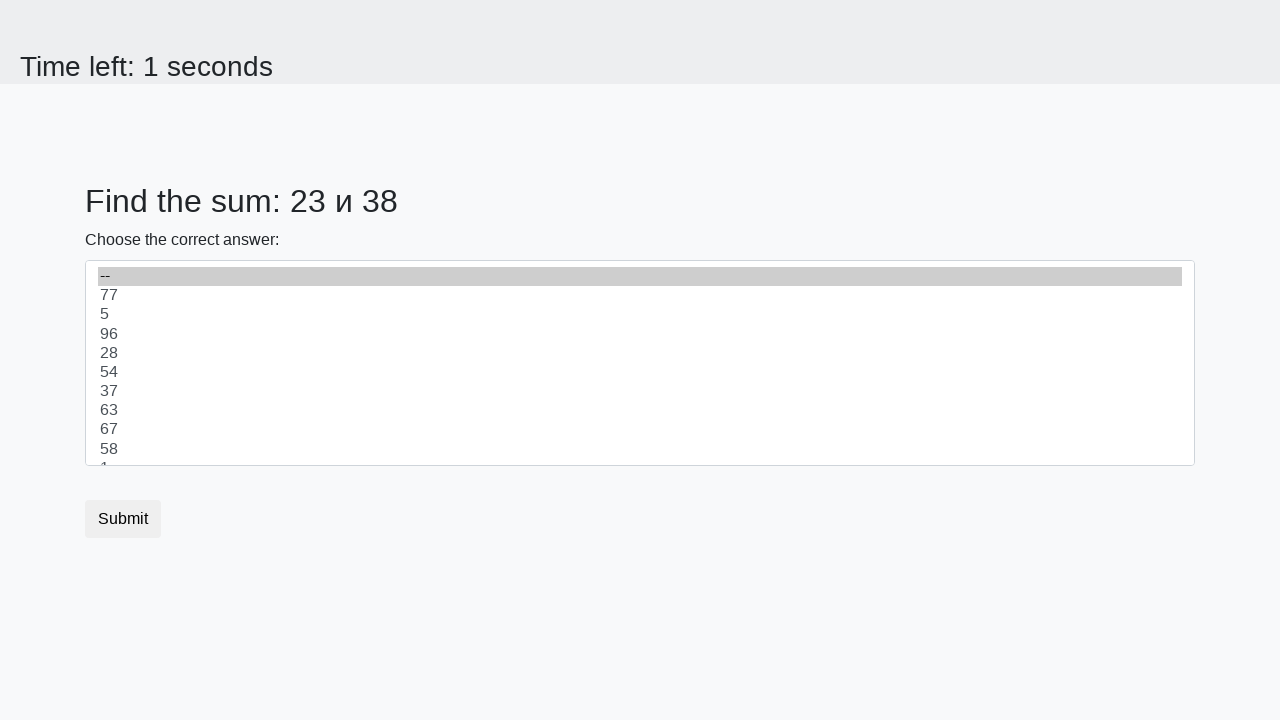